Tests page scrolling functionality using keyboard actions to scroll down the page twice

Starting URL: https://thetestingacademy.com/

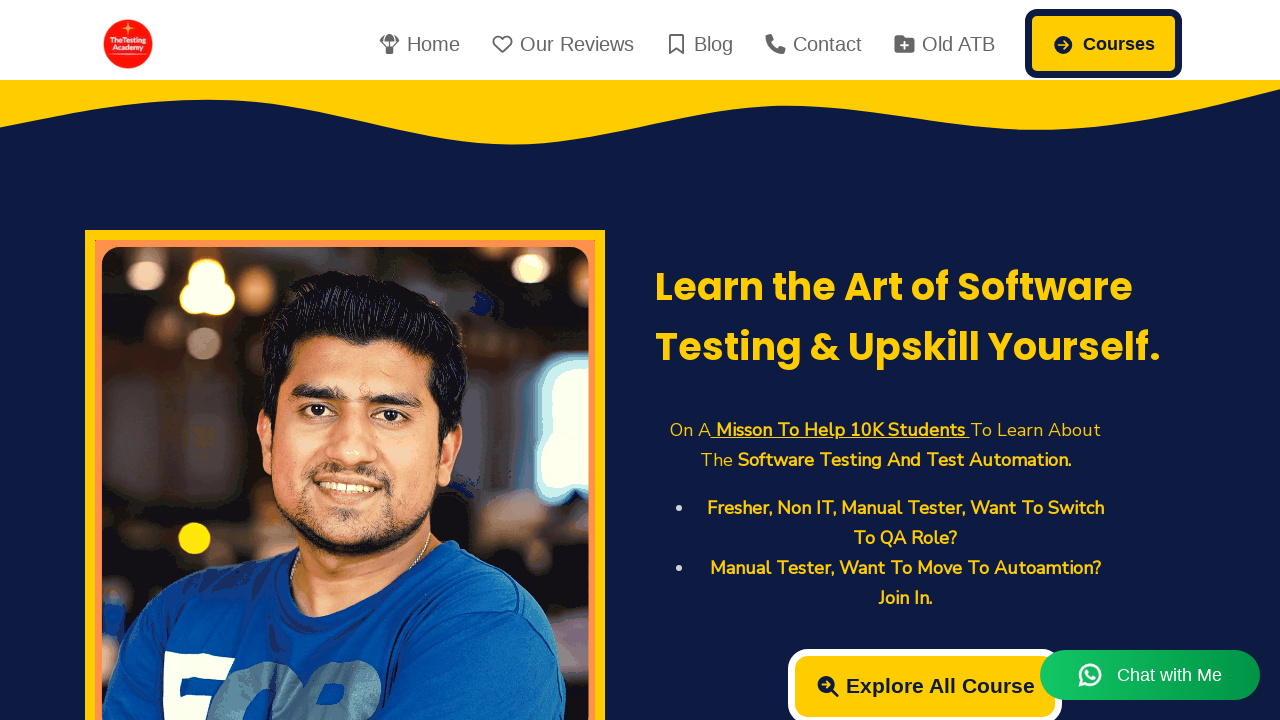

Pressed PageDown key to scroll down the page (first scroll)
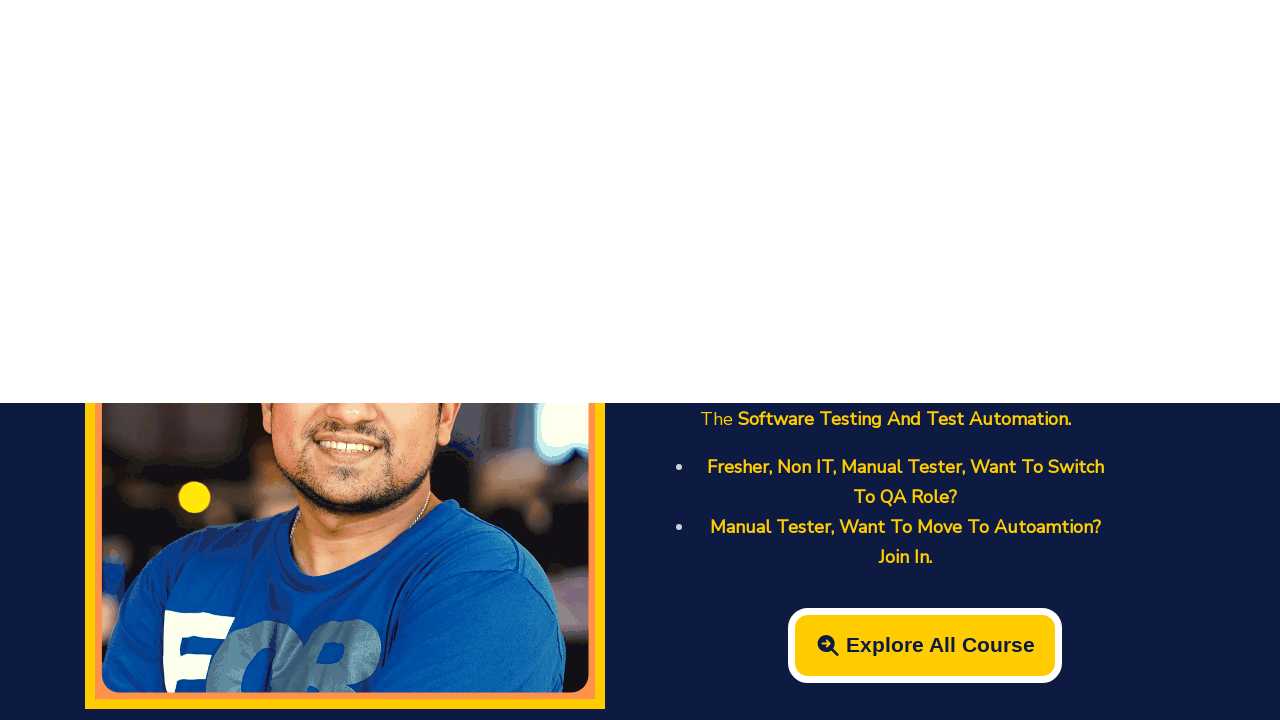

Pressed PageDown key to scroll down the page (second scroll)
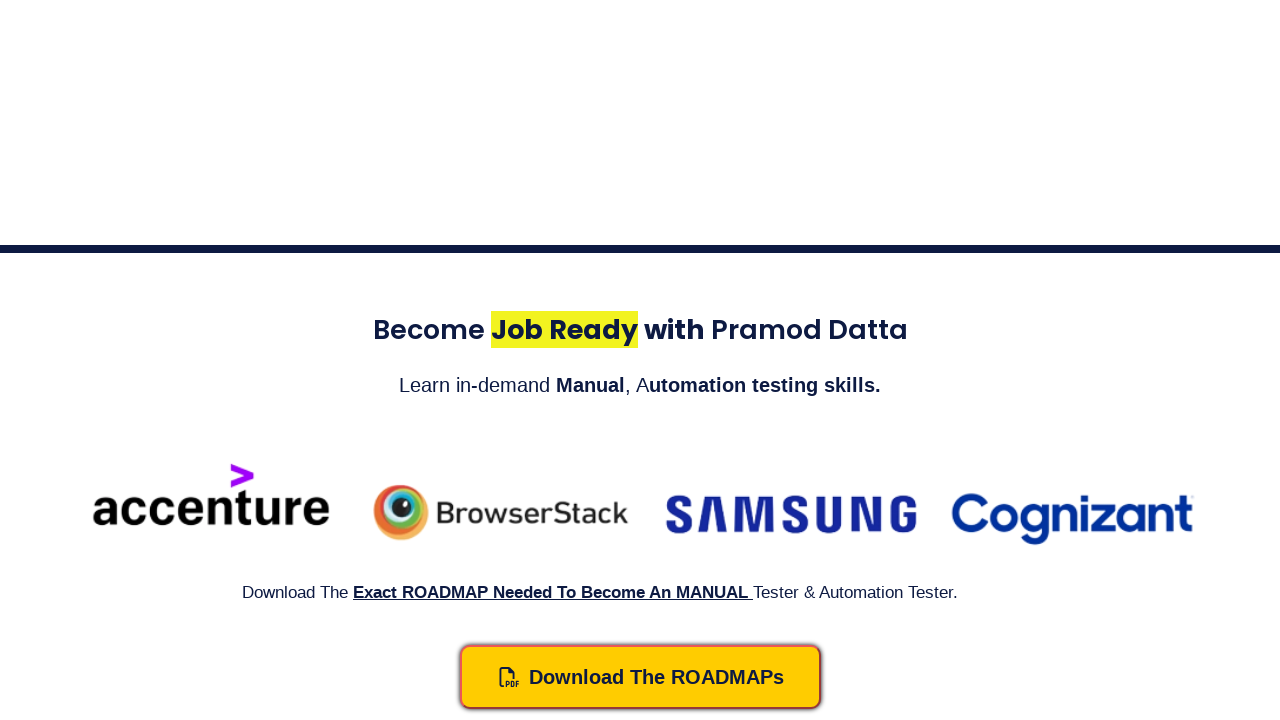

Waited 5 seconds to observe the scroll effect
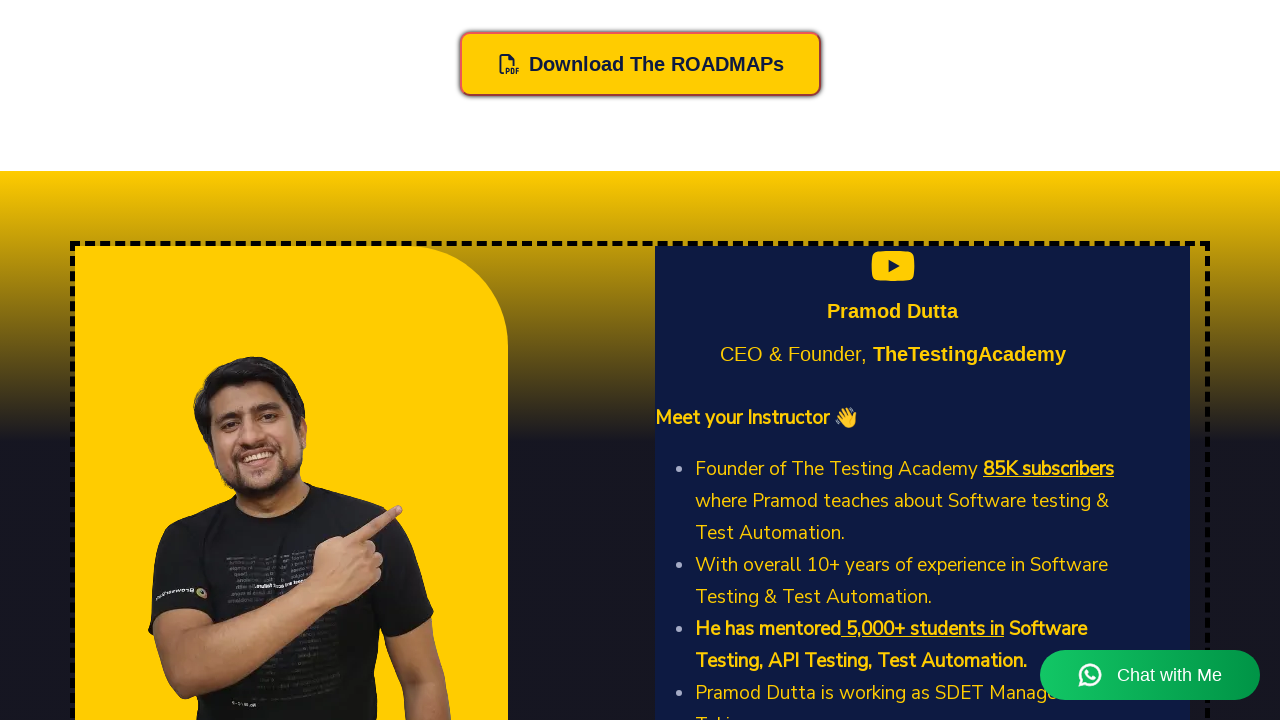

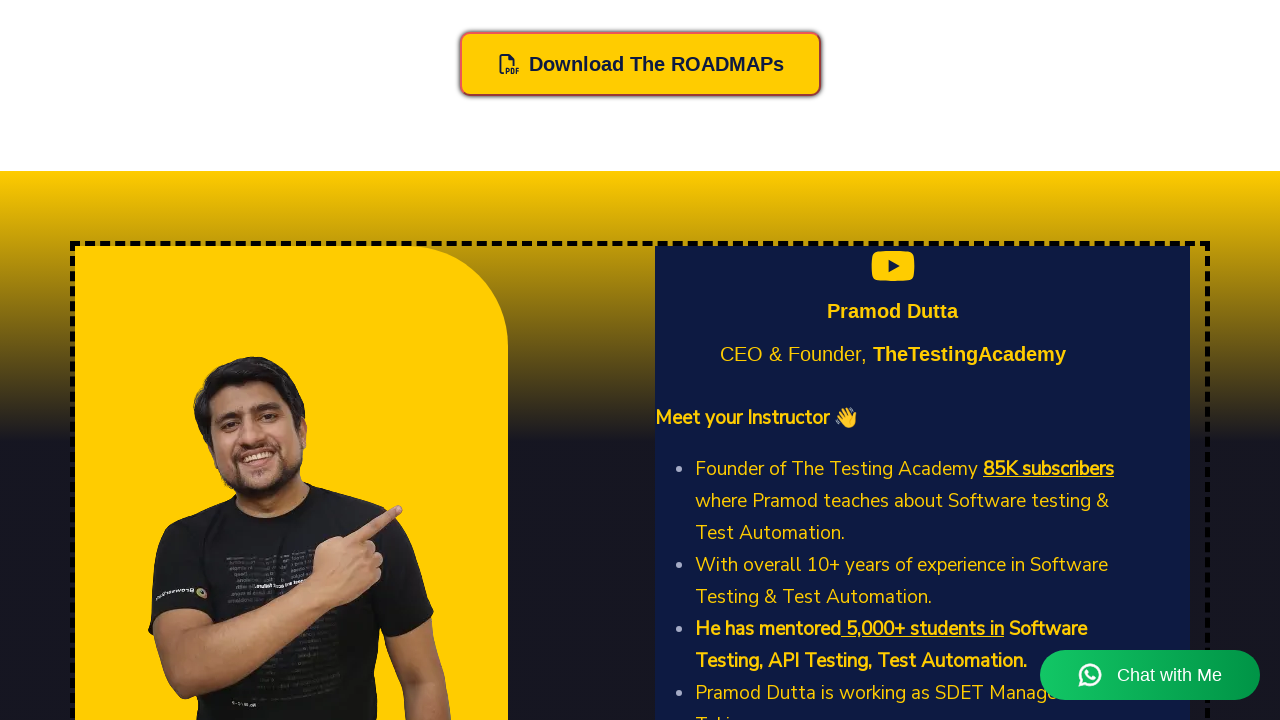